Tests horizontal slider by clicking on the slider element and verifying the range value

Starting URL: https://the-internet.herokuapp.com/horizontal_slider

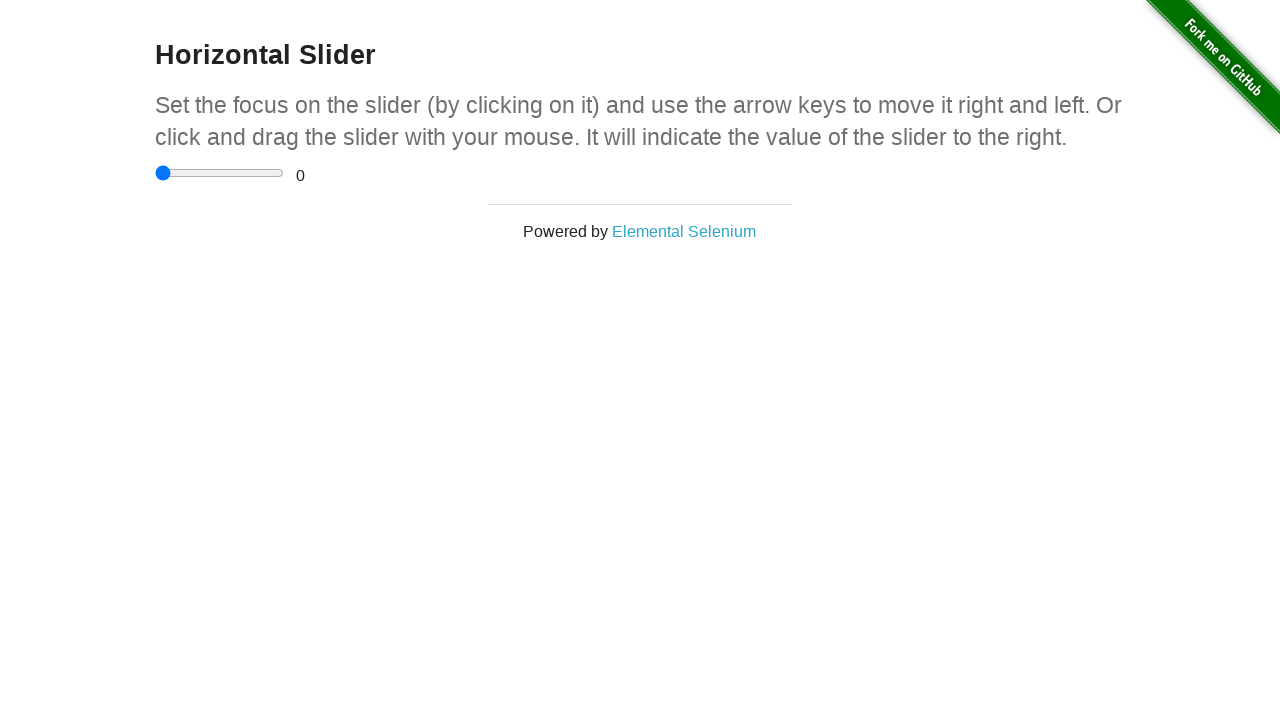

Clicked on the horizontal slider element at (220, 173) on #content .example .sliderContainer input
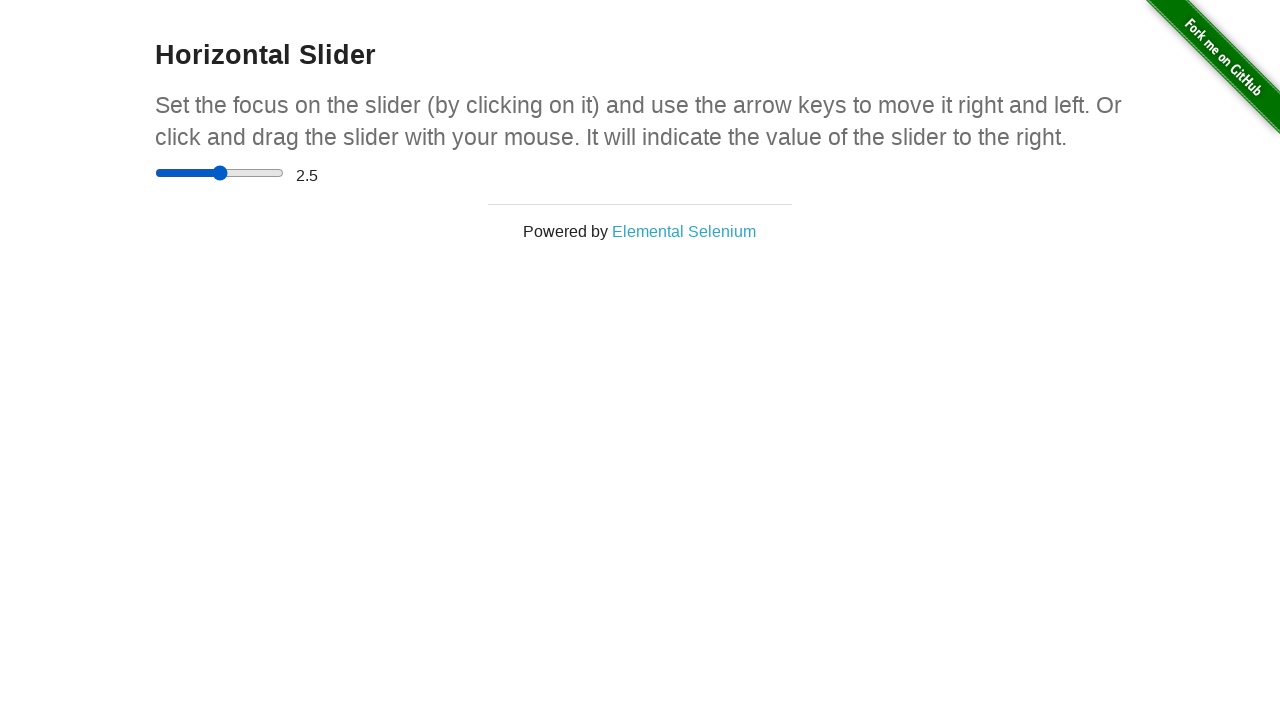

Retrieved the range value from the slider
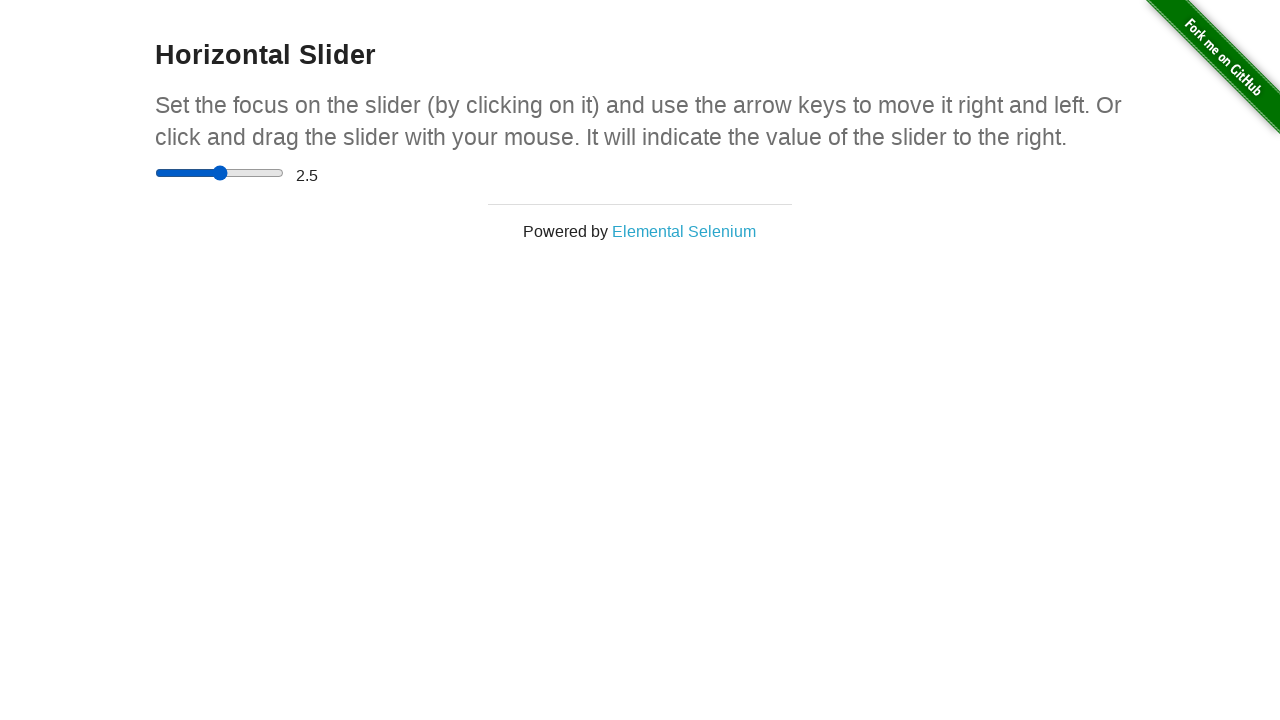

Verified that the range value equals 2.5
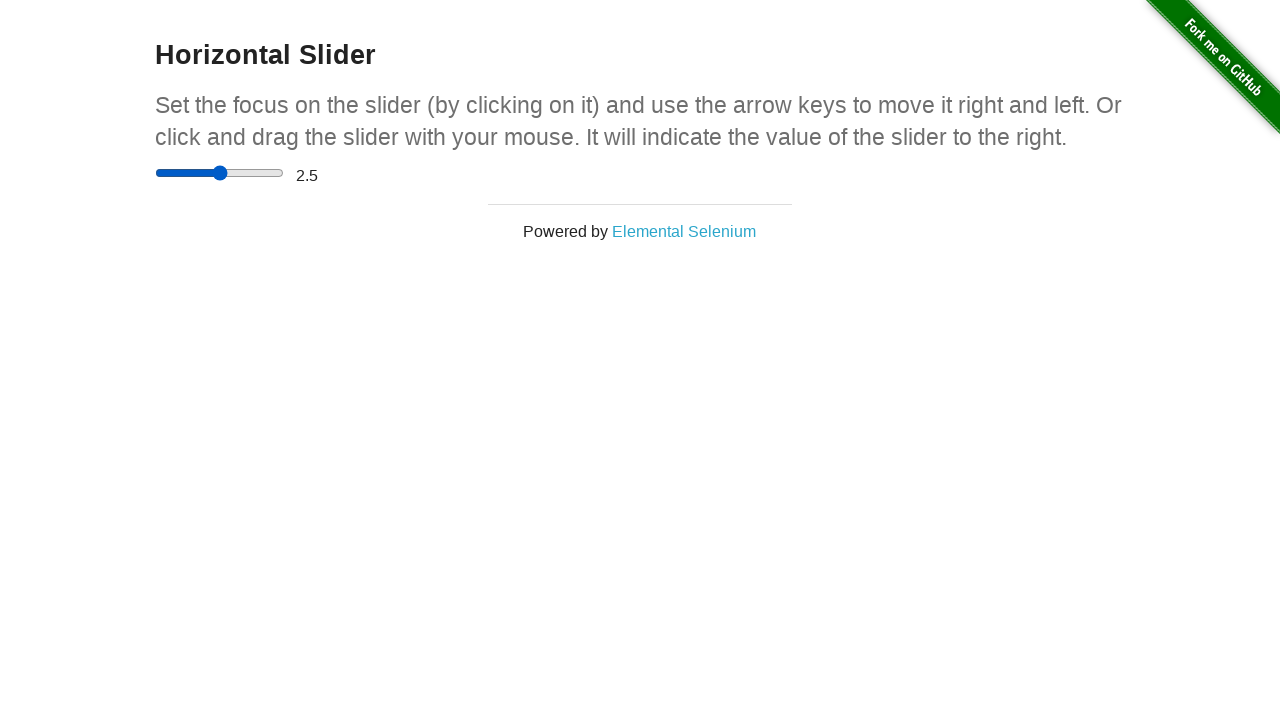

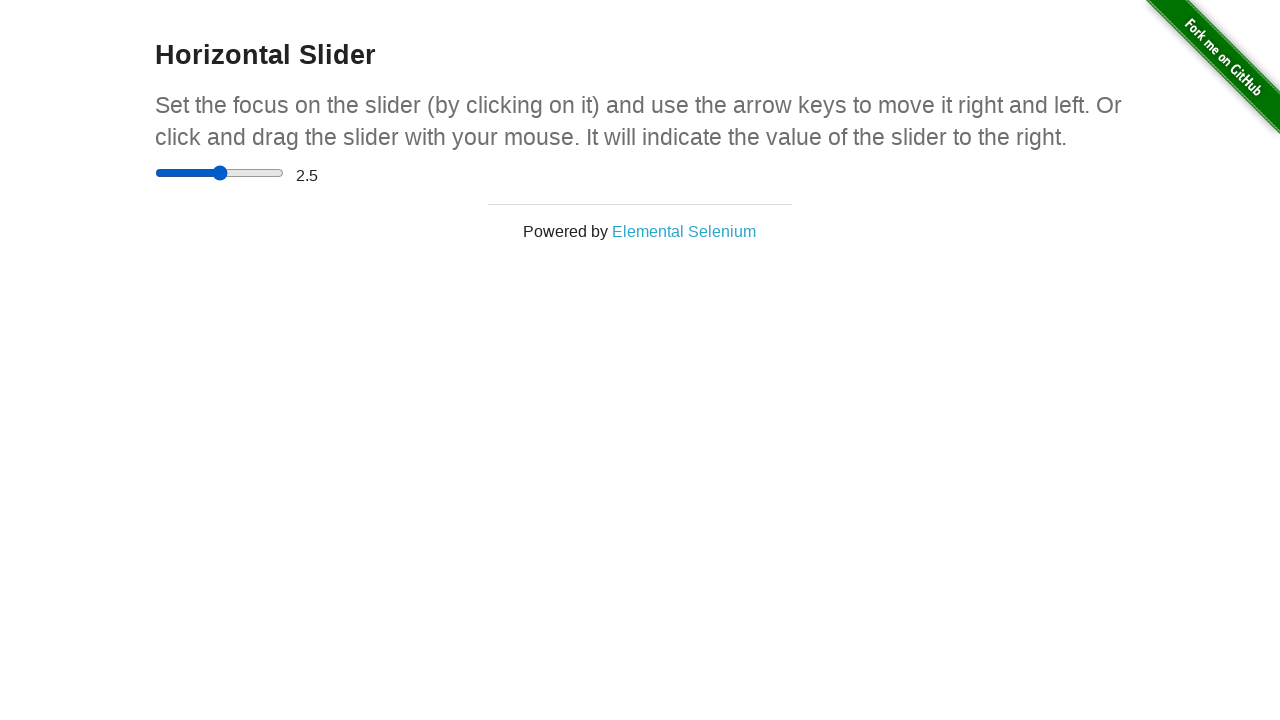